Navigates to the "All Courses" page and counts the number of courses displayed

Starting URL: https://alchemy.hguy.co/lms

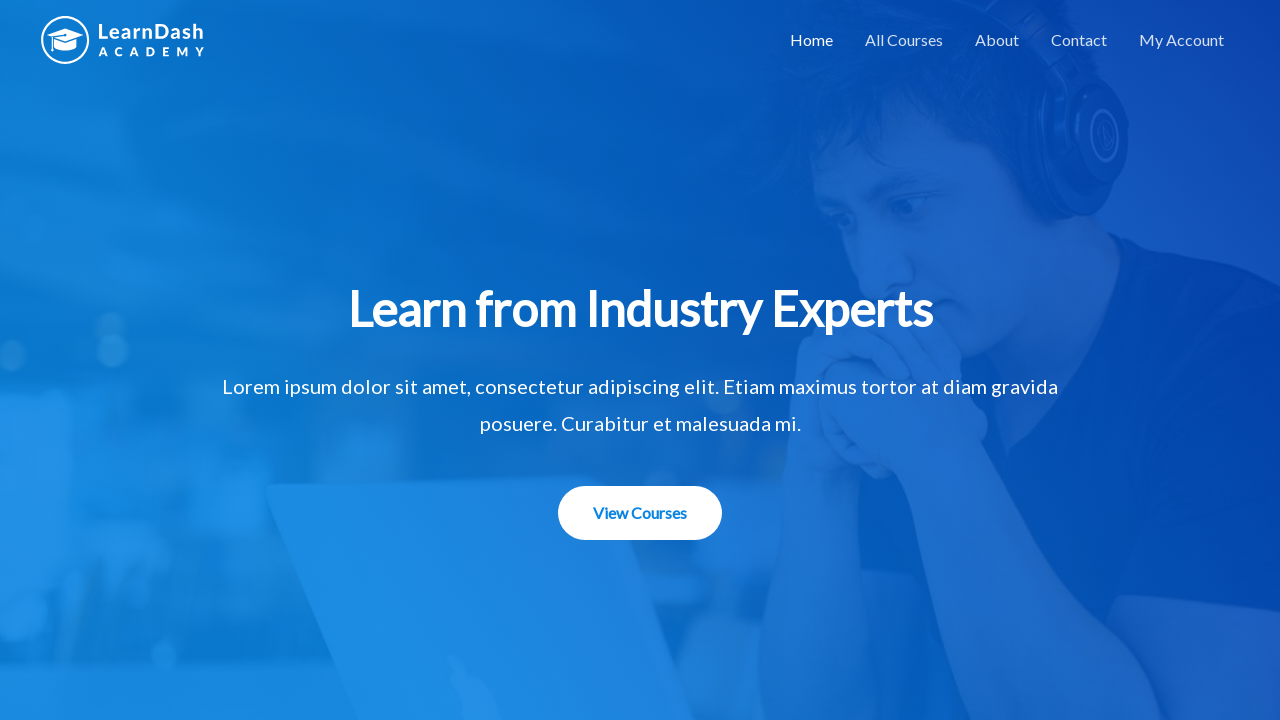

Clicked on 'All Courses' menu item in navigation at (904, 40) on xpath=//html/body/div/header/div/div/div/div/div[3]/div/nav/div/ul/li[2]/a
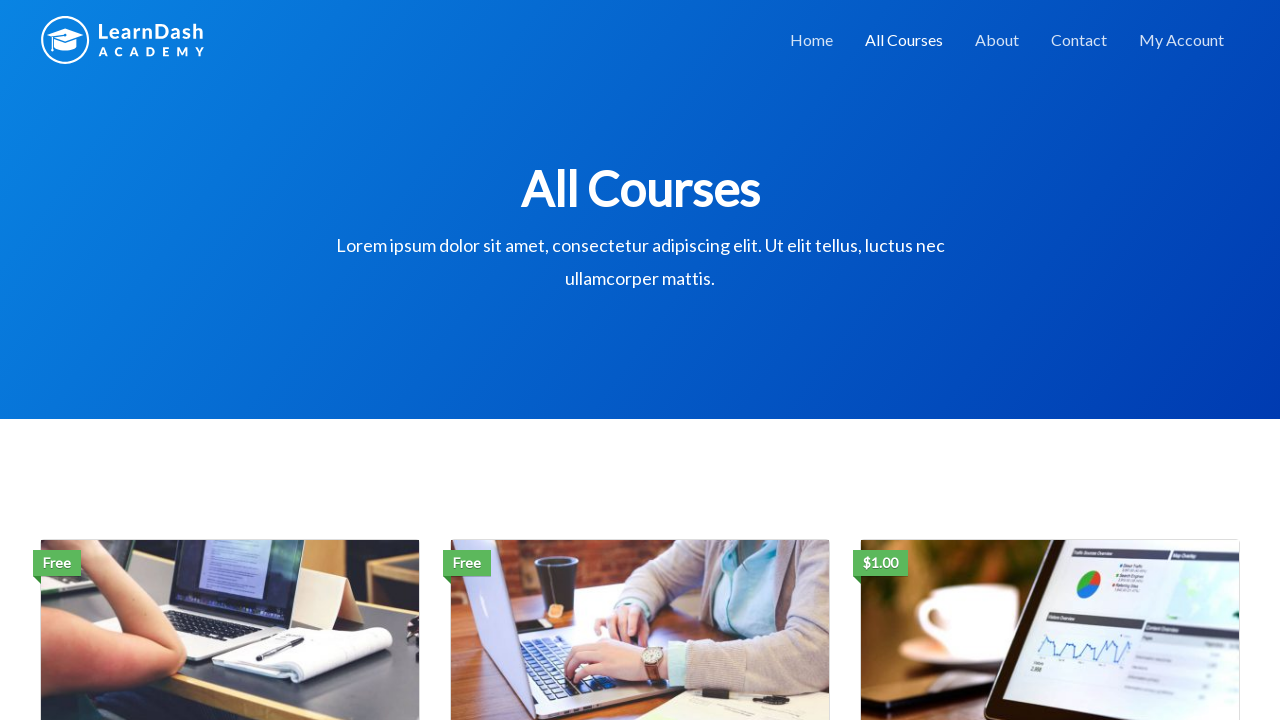

Scrolled down the page using PageDown key
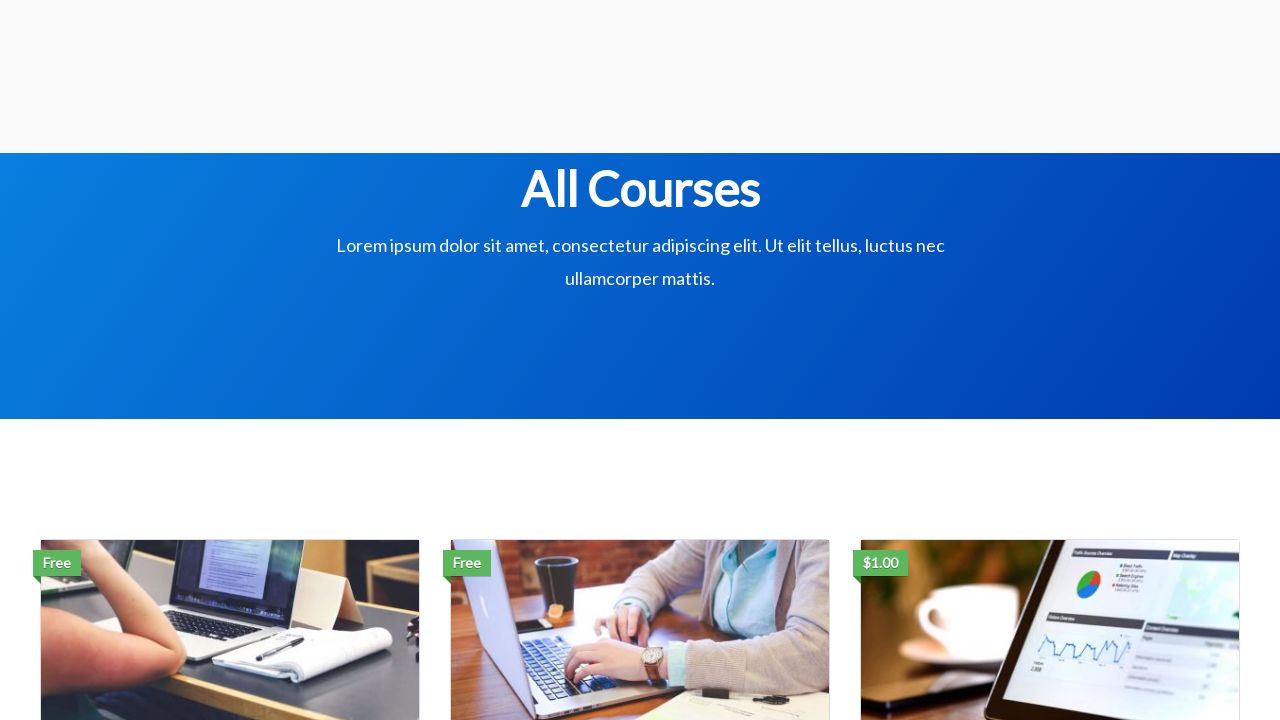

Waited for course titles to load and become visible
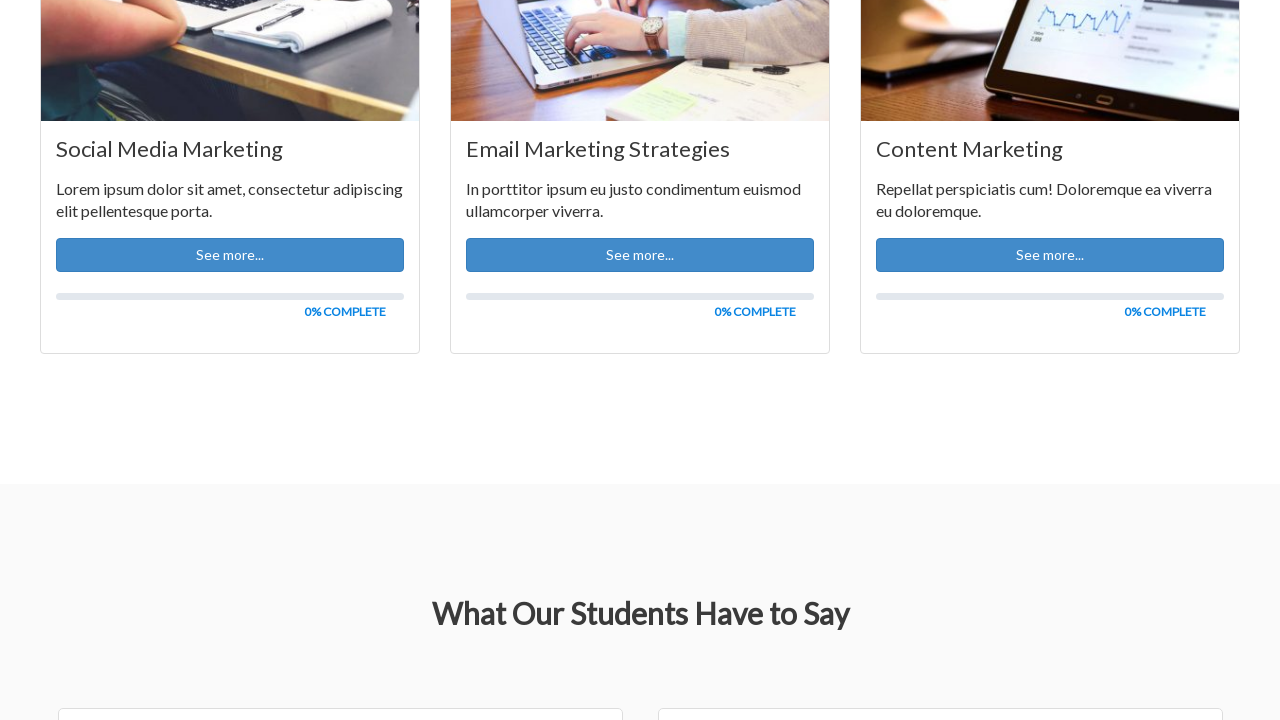

Retrieved all course elements - 3 courses found
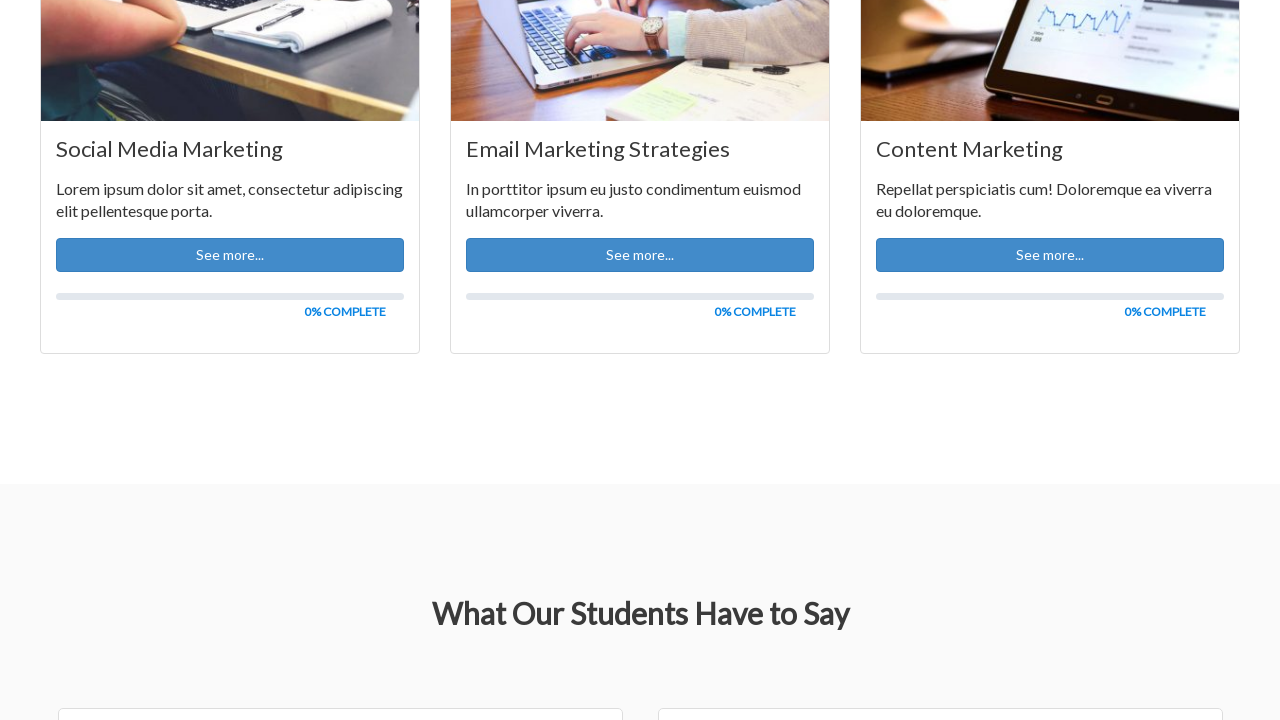

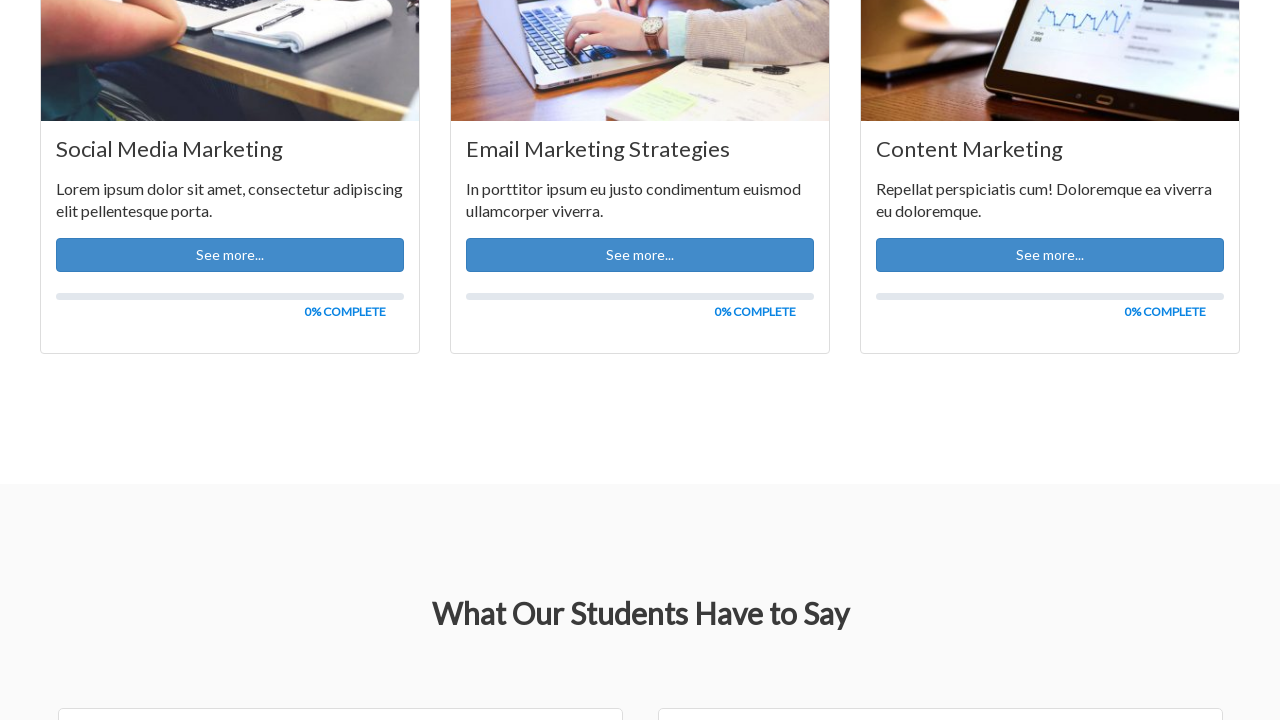